Loads the home page, refreshes it, and verifies the page title and URL remain correct

Starting URL: https://www.timeanddate.com/

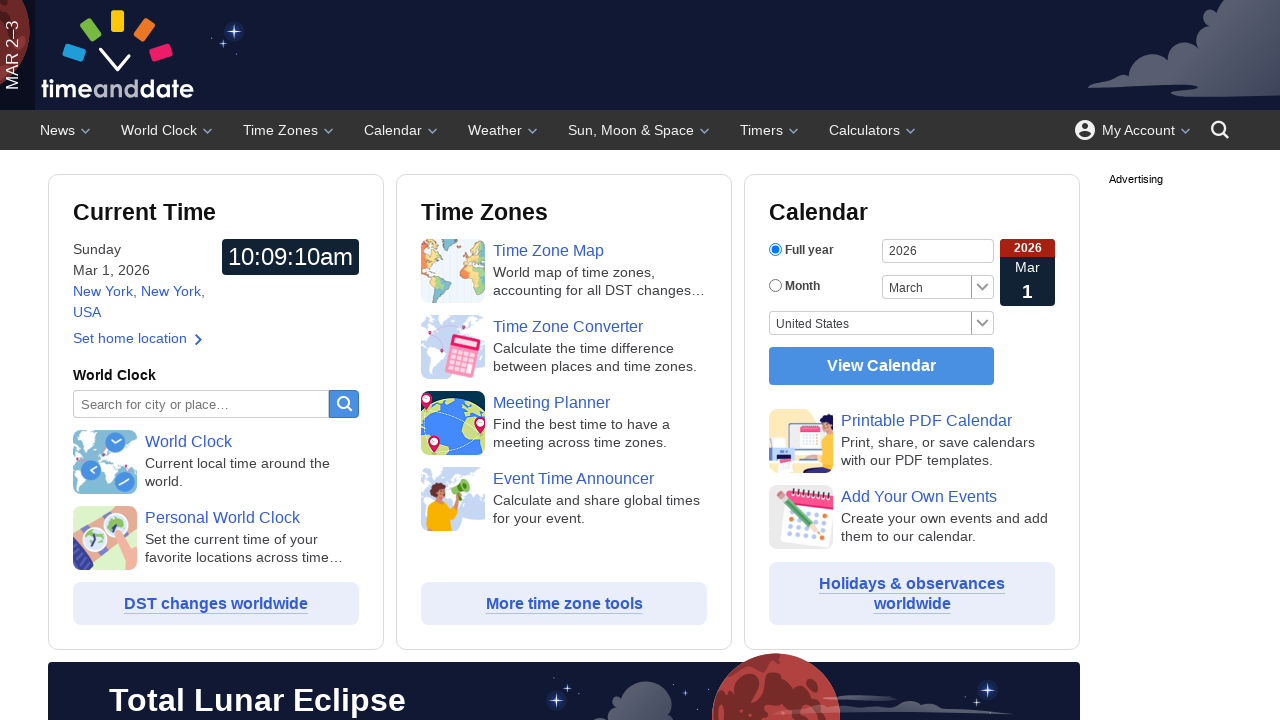

Reloaded the home page
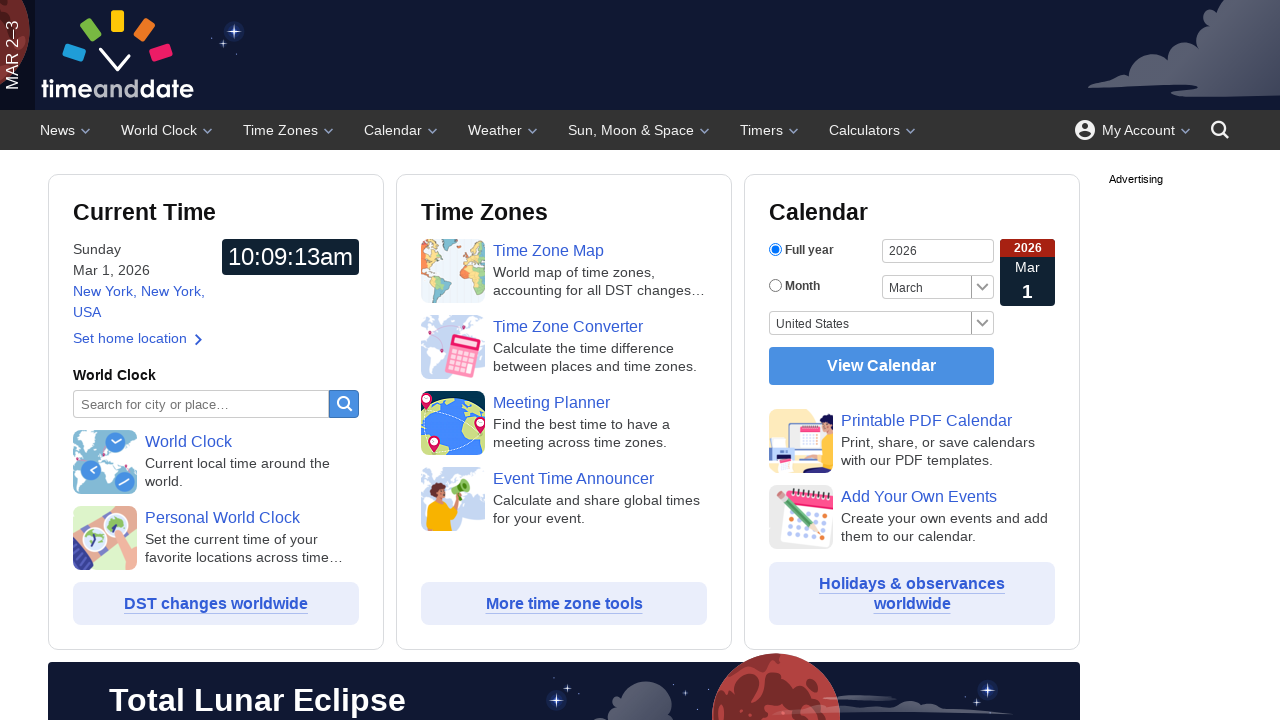

Verified page title is 'timeanddate.com'
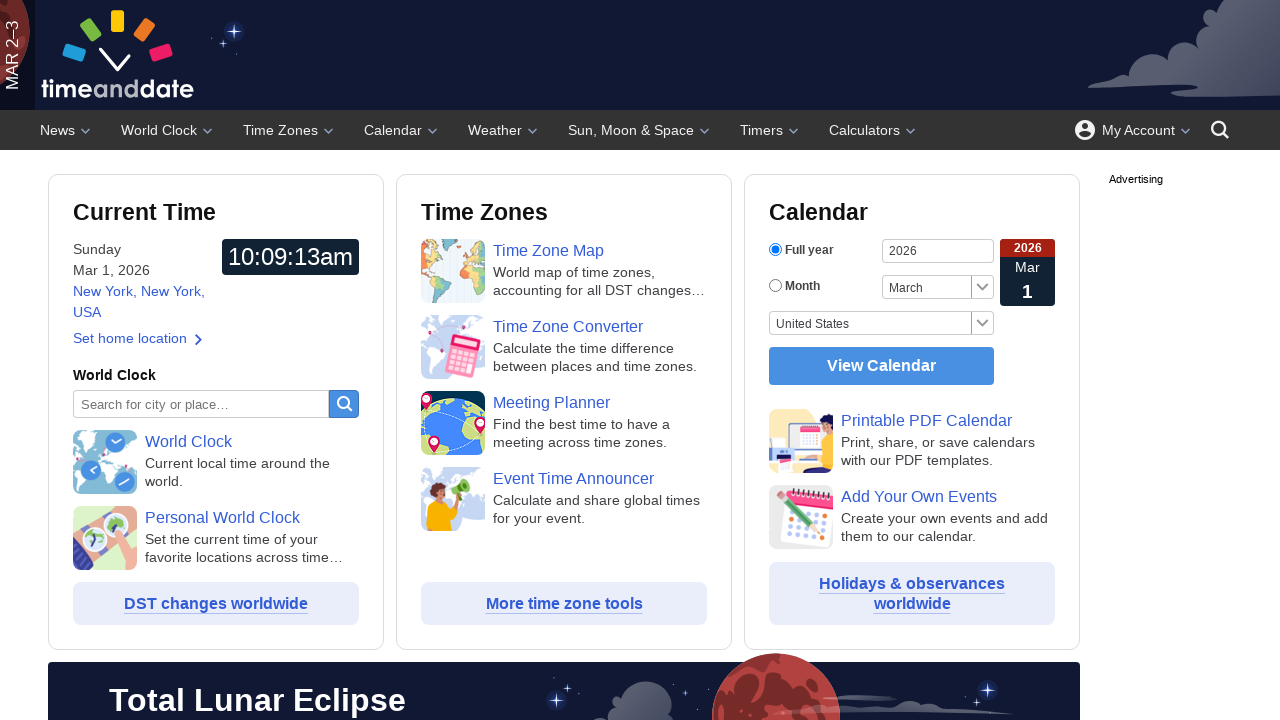

Verified URL is 'https://www.timeanddate.com/'
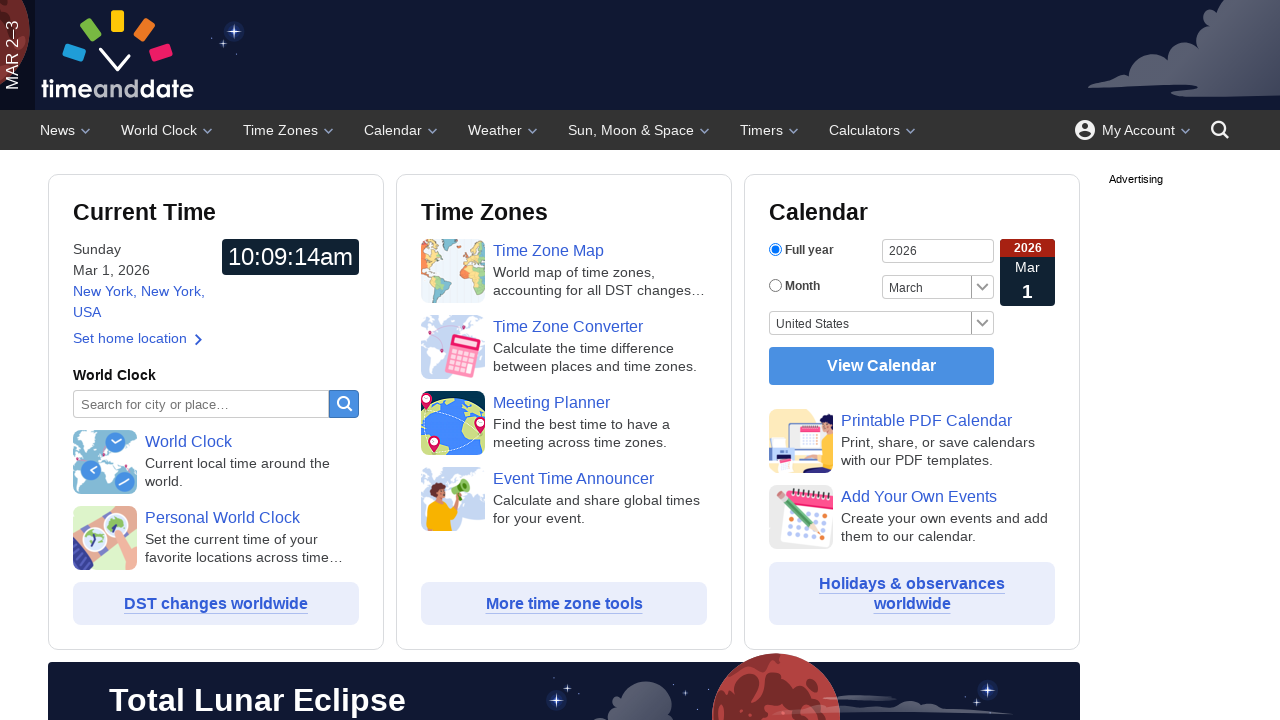

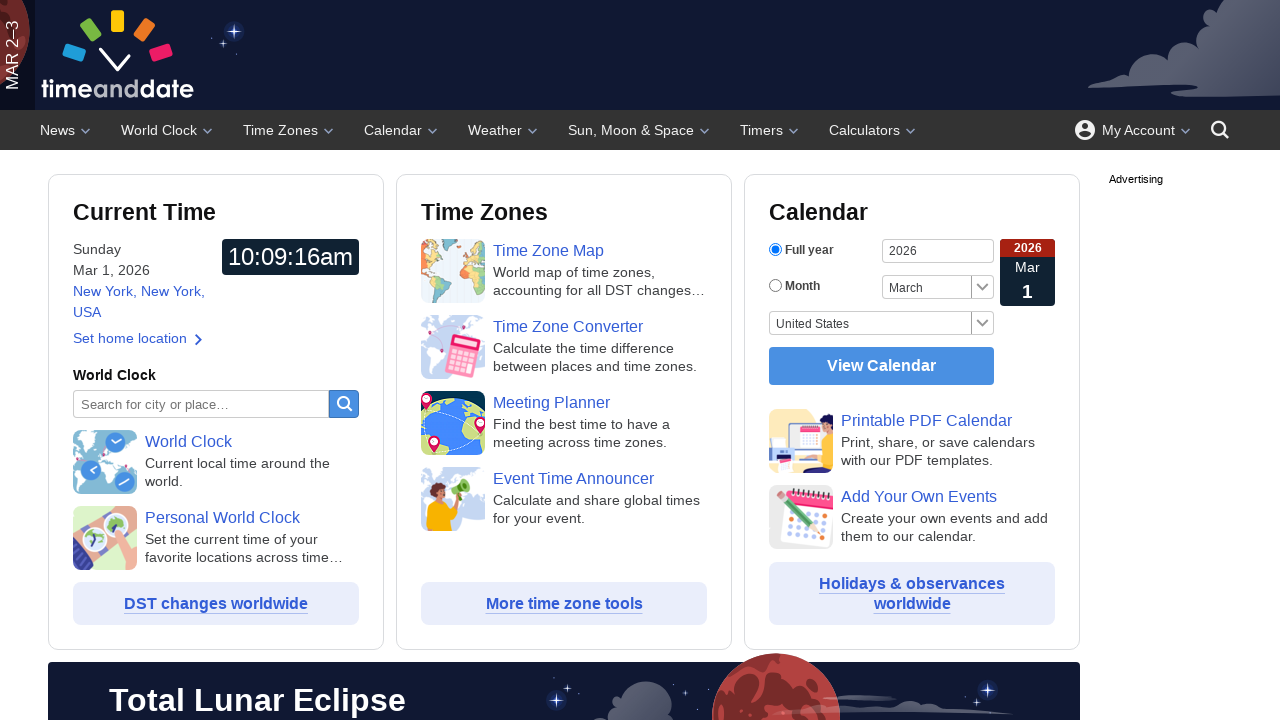